Tests mouse operations including hover and right-click on the main menu navigation elements of a demo site. Specifically hovers over menu items and performs a right-click (context click) on the second menu option.

Starting URL: https://www.globalsqa.com/demo-site/

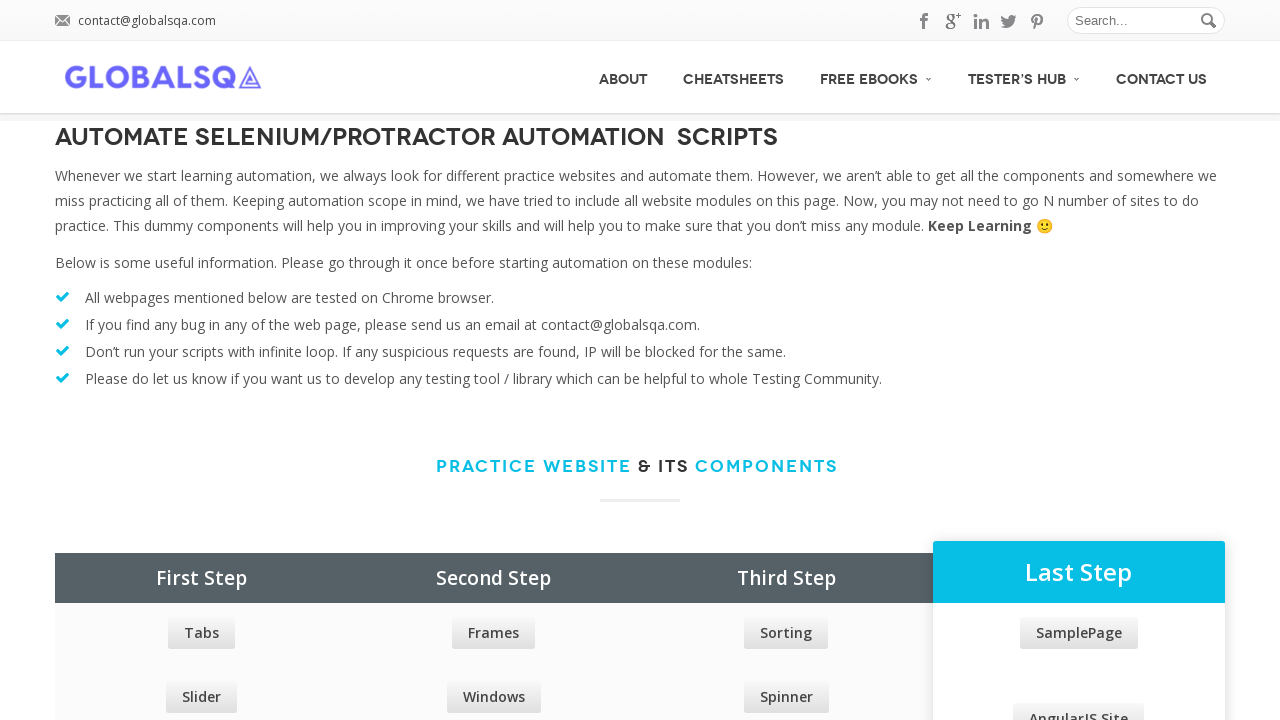

Main menu selector loaded
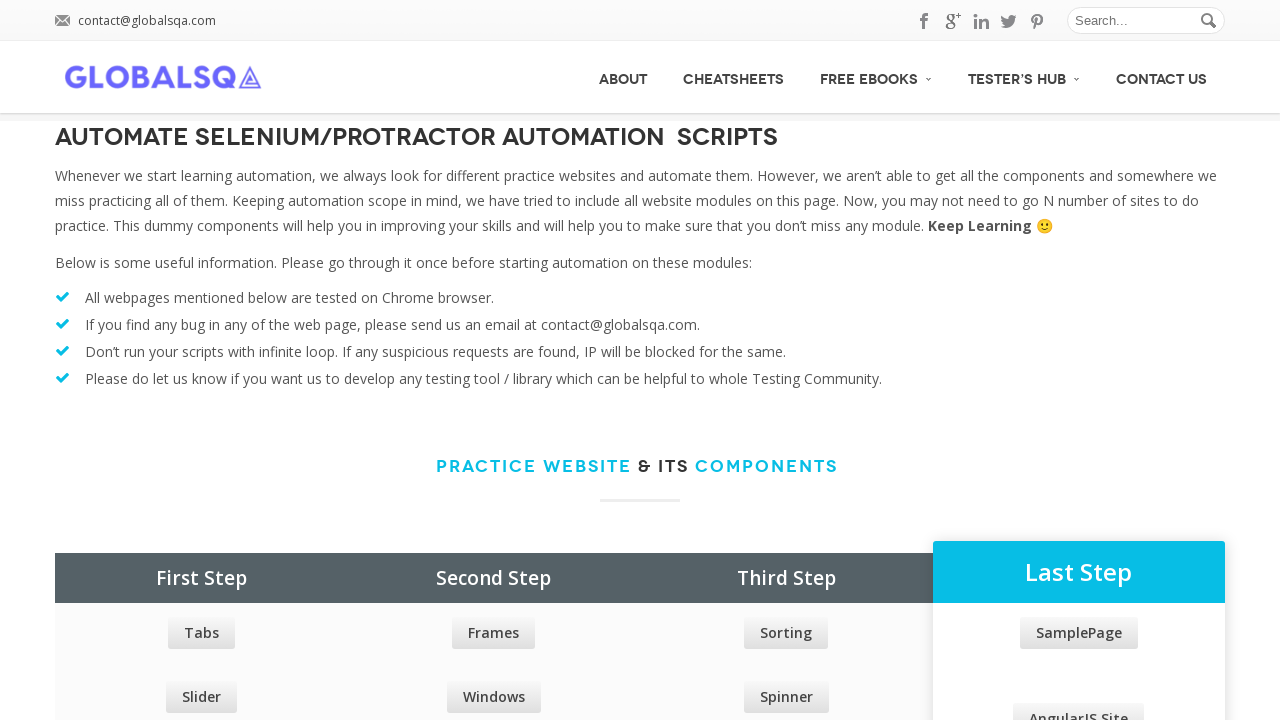

Located all main menu elements
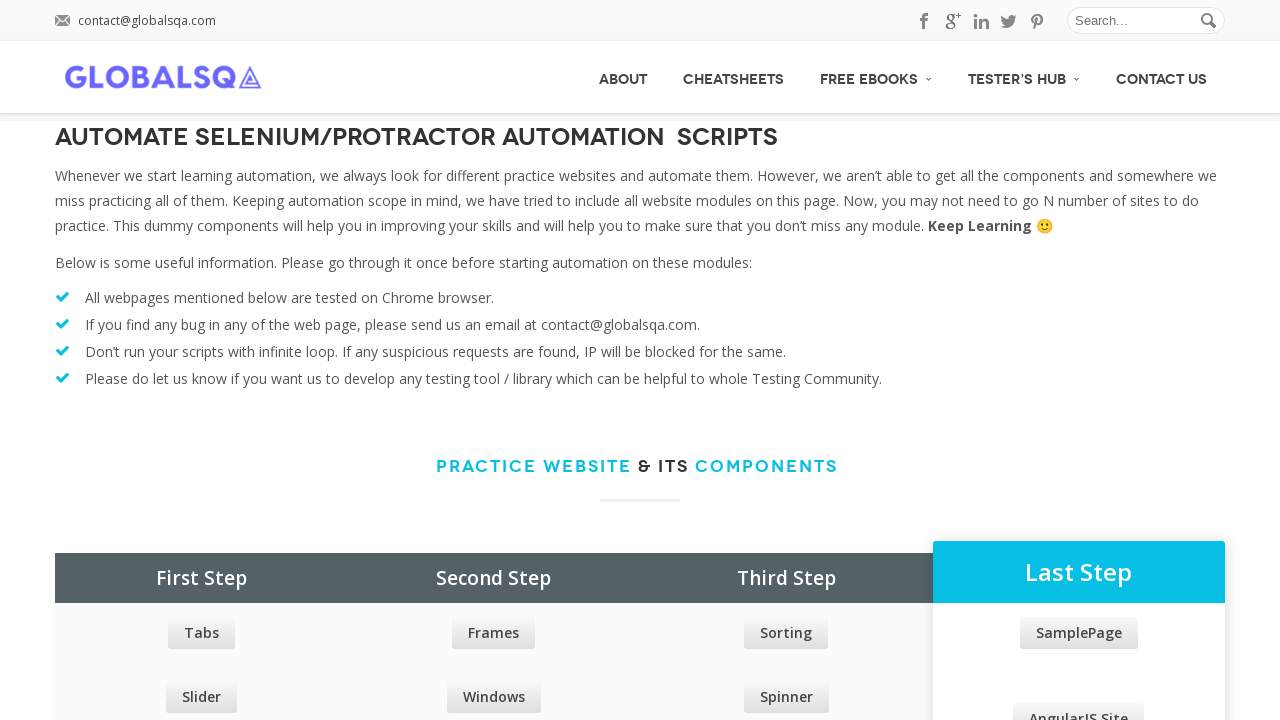

Main Menu option count: 5
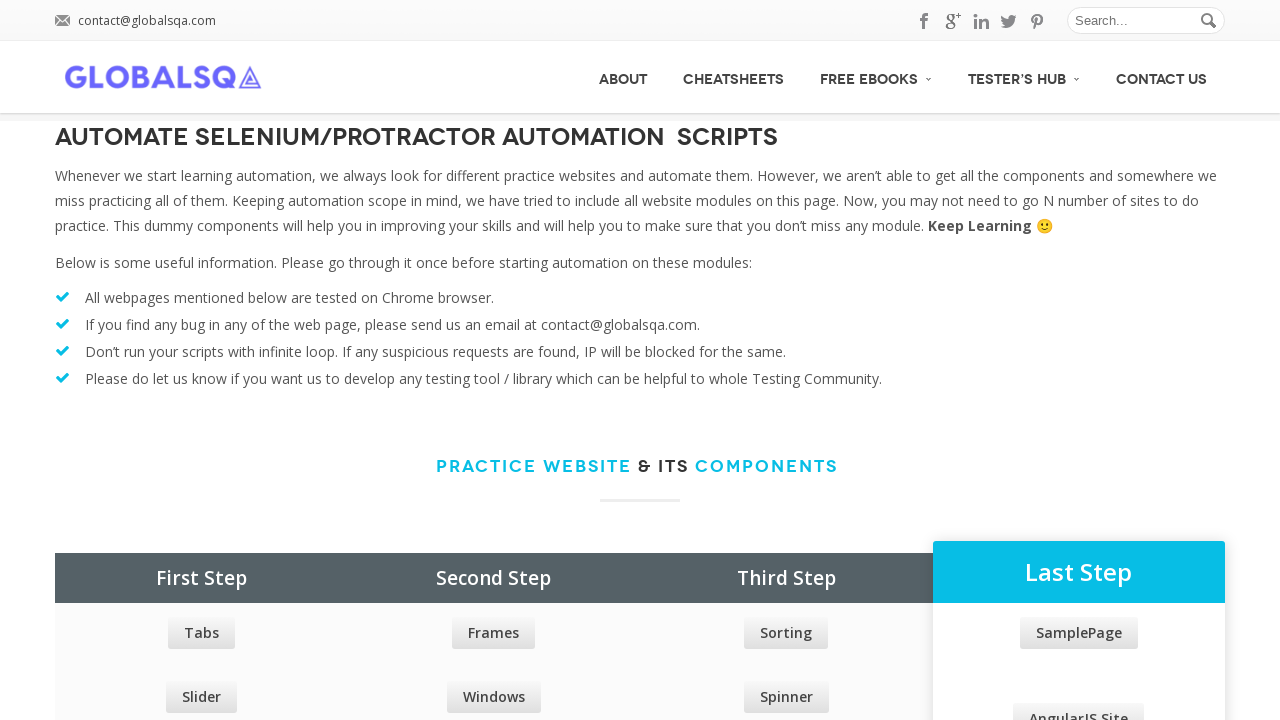

Located second menu option (index 1)
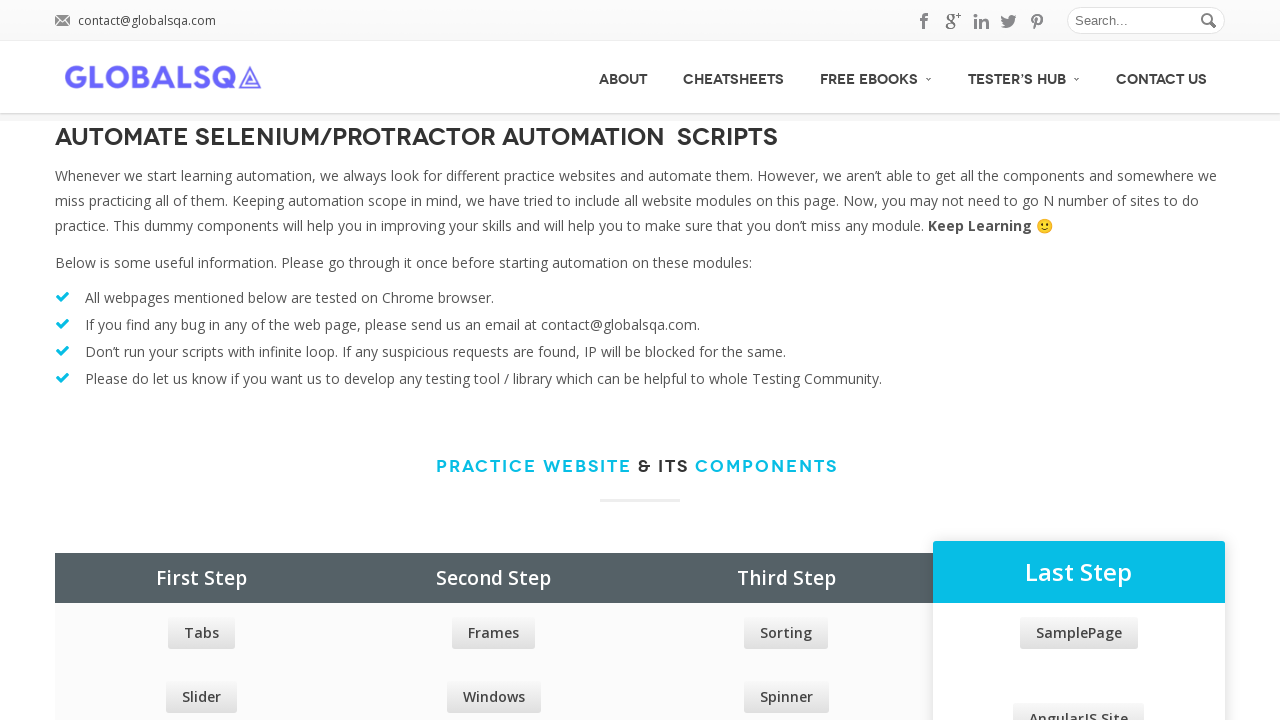

Retrieved text content from second menu option: 'CheatSheets'
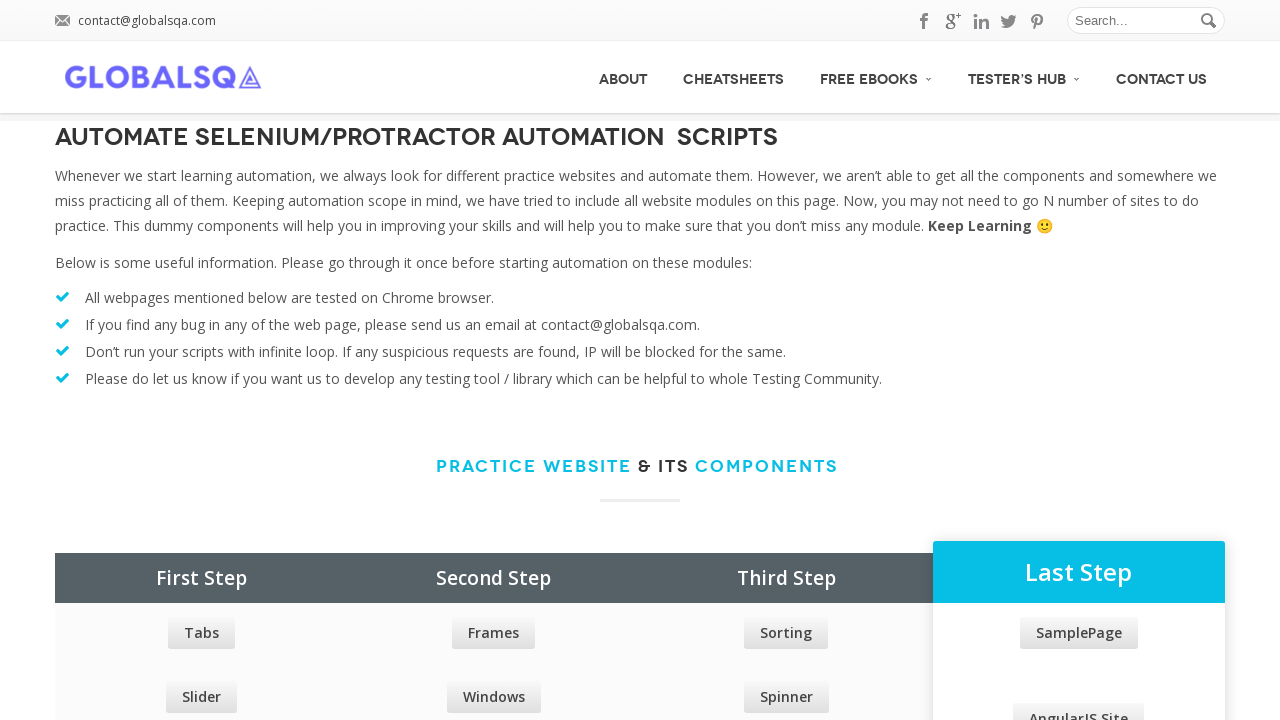

Hovered over second menu option 'CheatSheets' at (734, 77) on xpath=//div[@id='menu']/ul/li/a >> nth=1
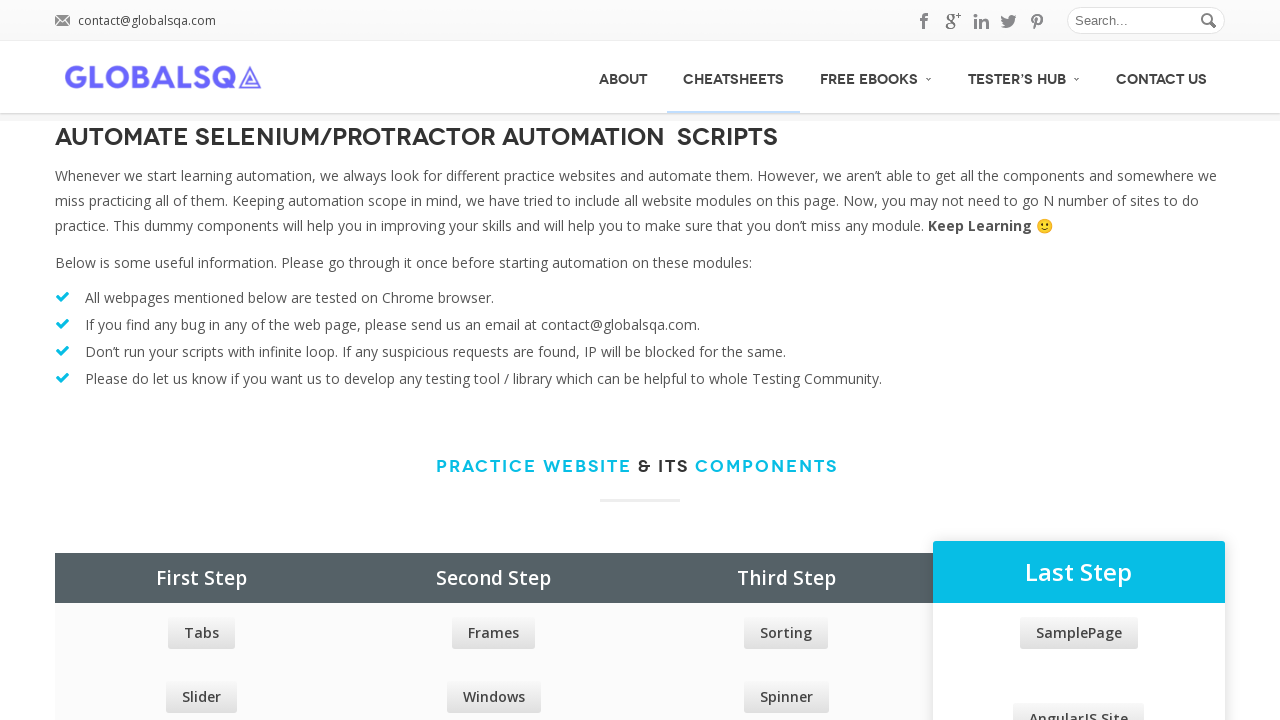

Right-clicked on second menu option 'CheatSheets' at (734, 77) on xpath=//div[@id='menu']/ul/li/a >> nth=1
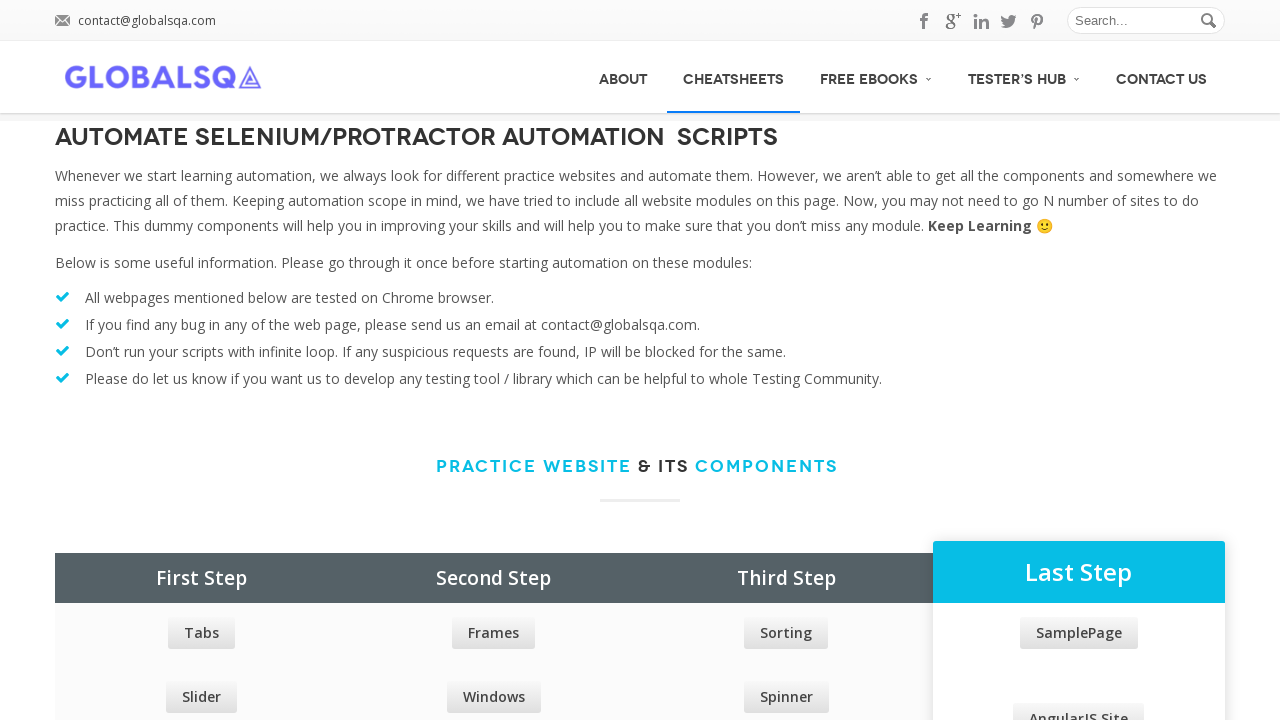

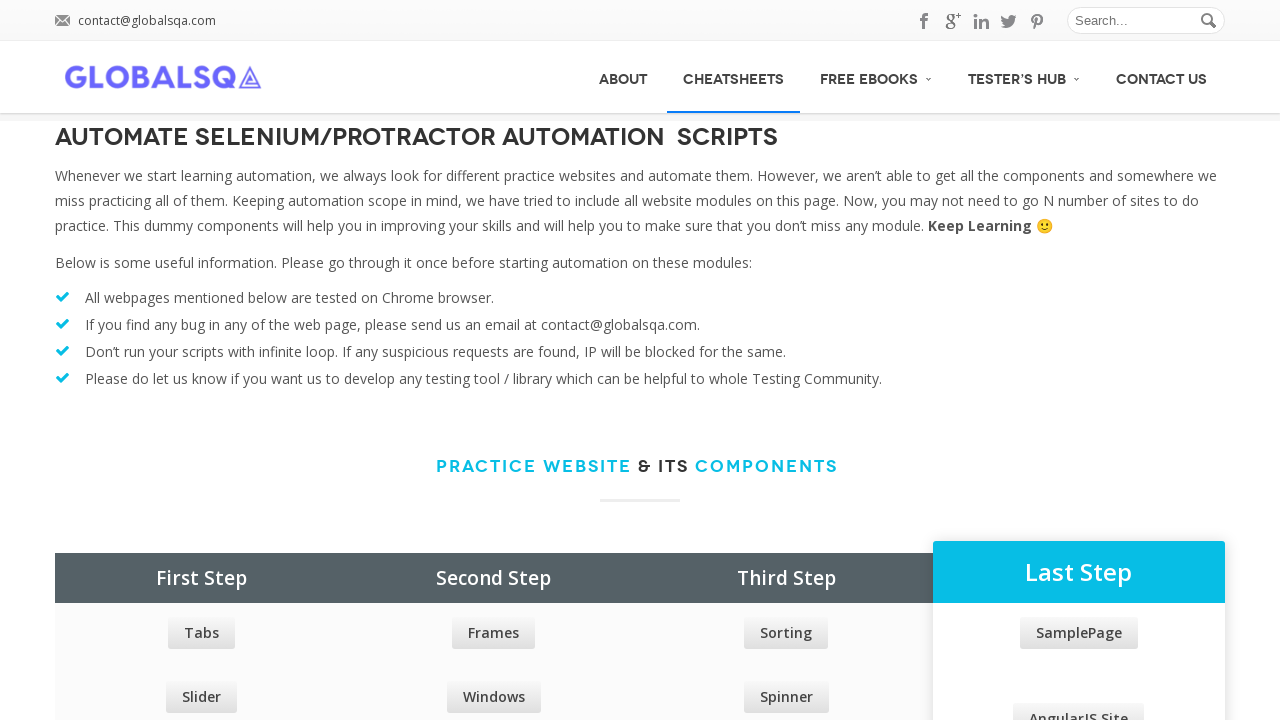